Tests confirmation popup by clicking cancel/dismiss and verifying the resulting message

Starting URL: https://kristinek.github.io/site/examples/alerts_popups

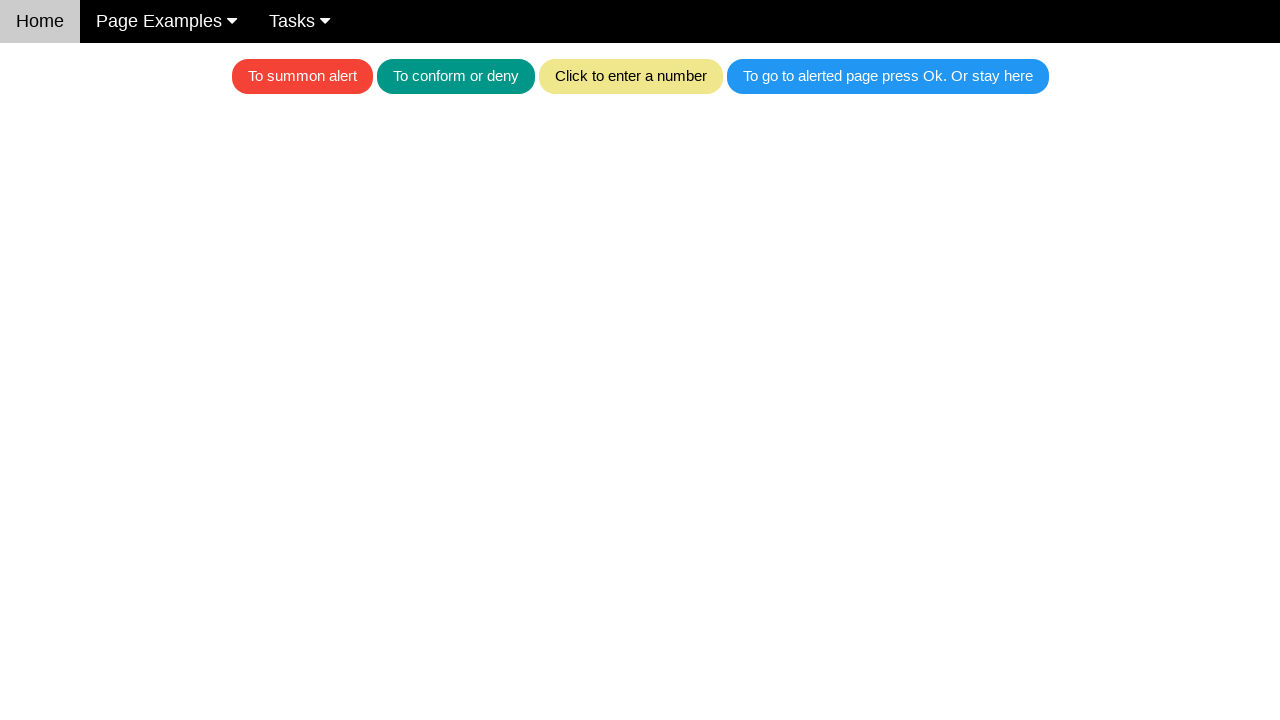

Set up dialog handler to dismiss confirmation popup
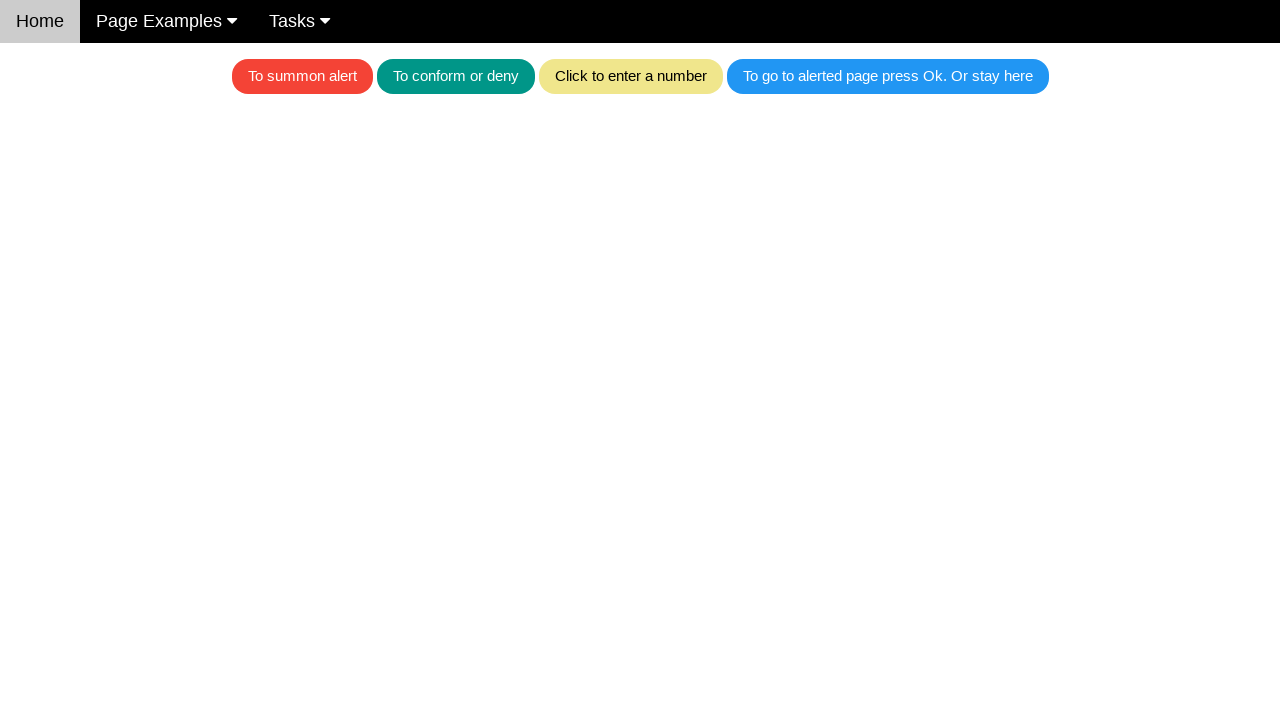

Clicked teal confirmation button to trigger popup at (456, 76) on .w3-teal
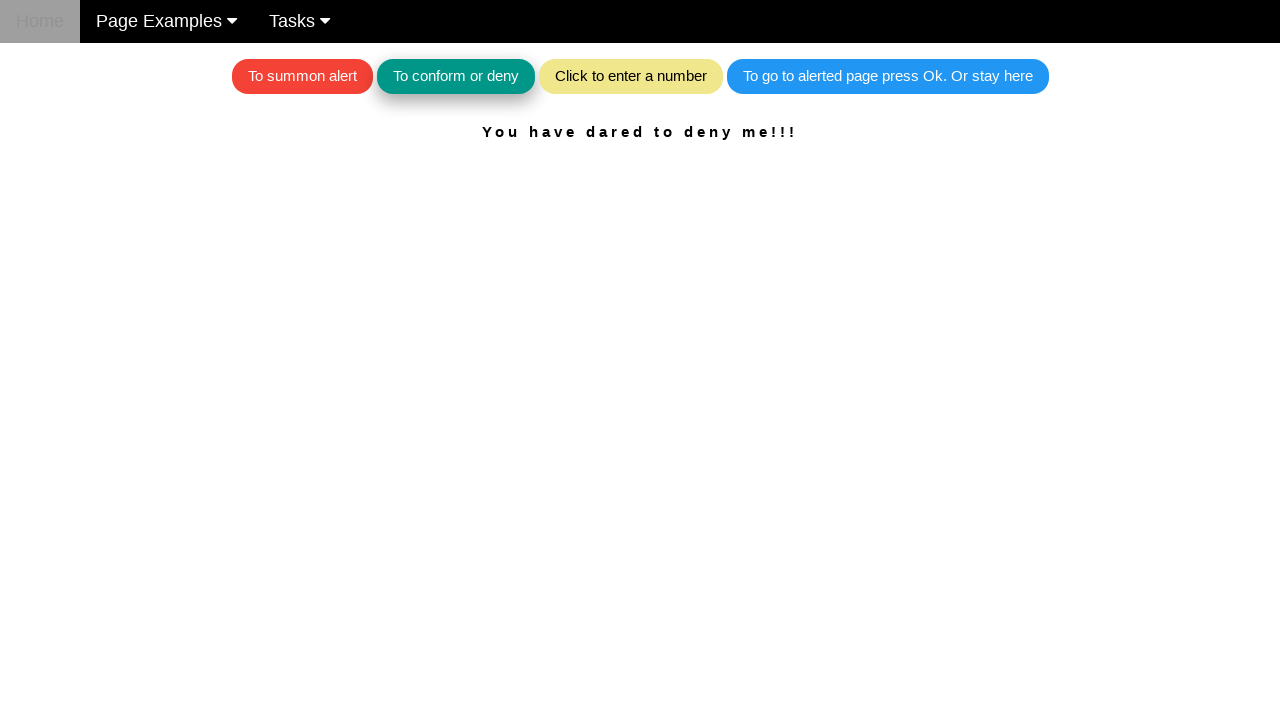

Result message appeared after dismissing confirmation popup
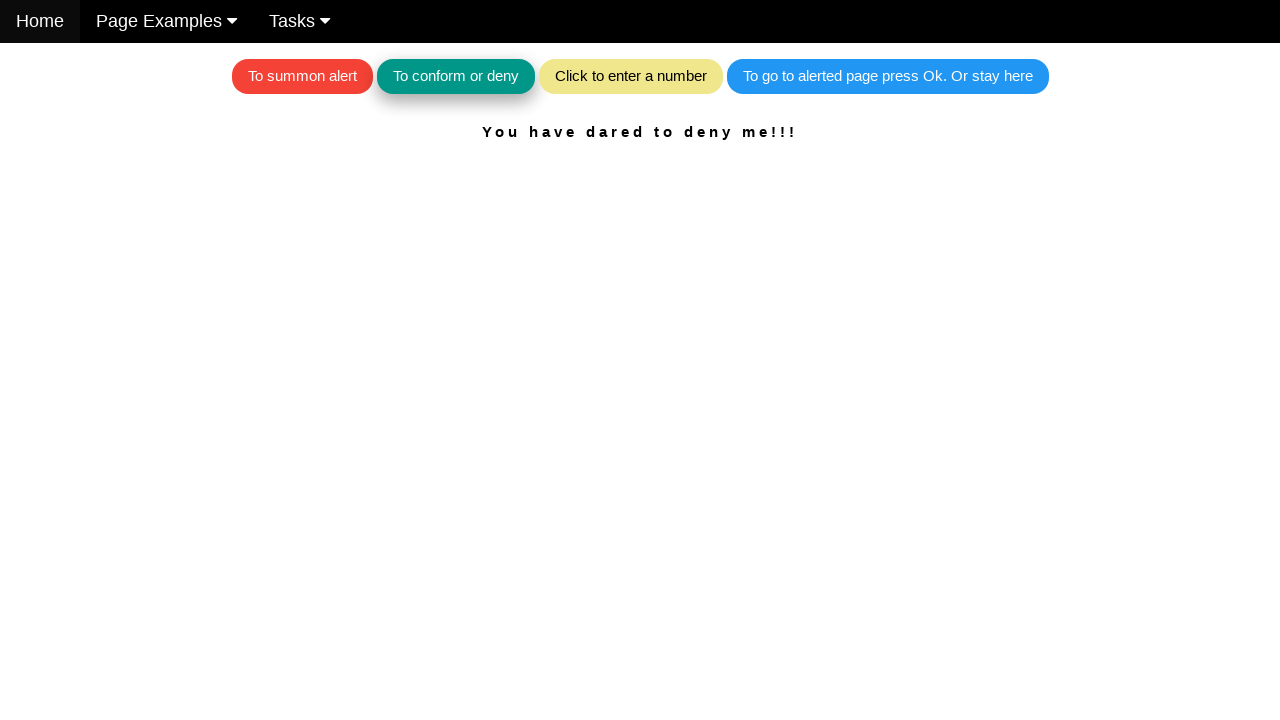

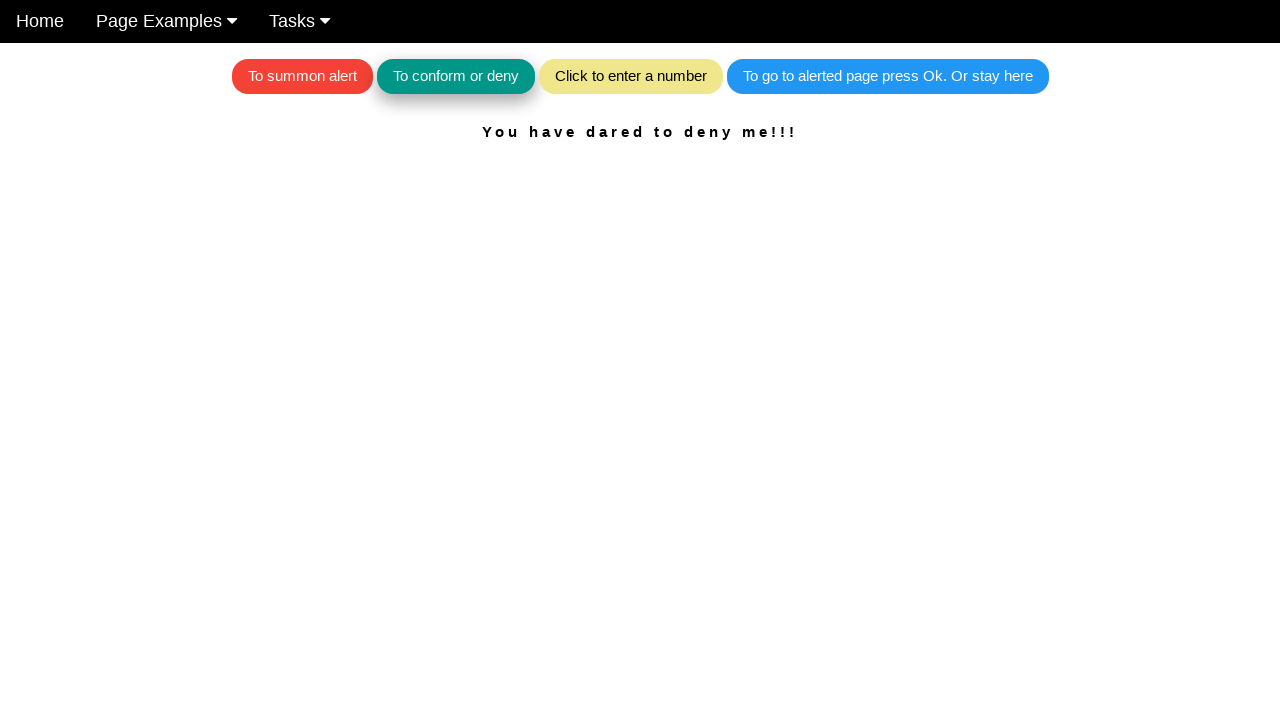